Tests that the complete all checkbox updates state when individual items are completed or cleared.

Starting URL: https://demo.playwright.dev/todomvc

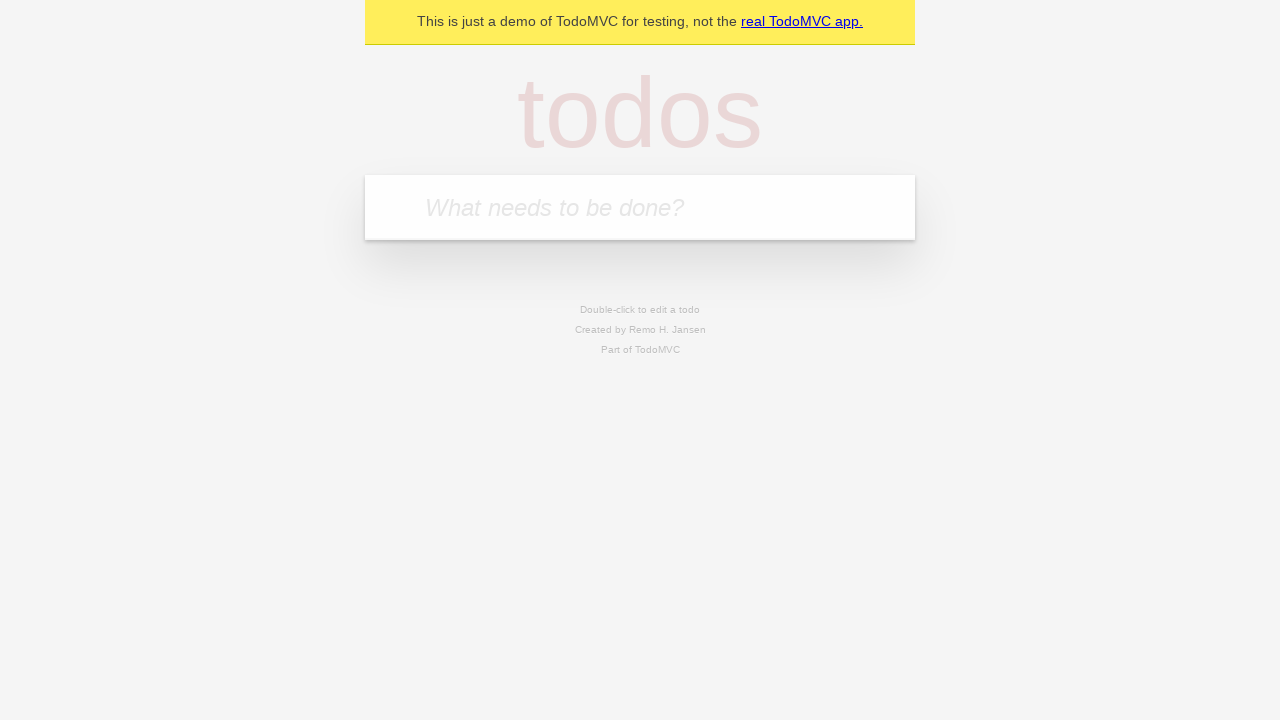

Filled todo input with 'buy some cheese' on internal:attr=[placeholder="What needs to be done?"i]
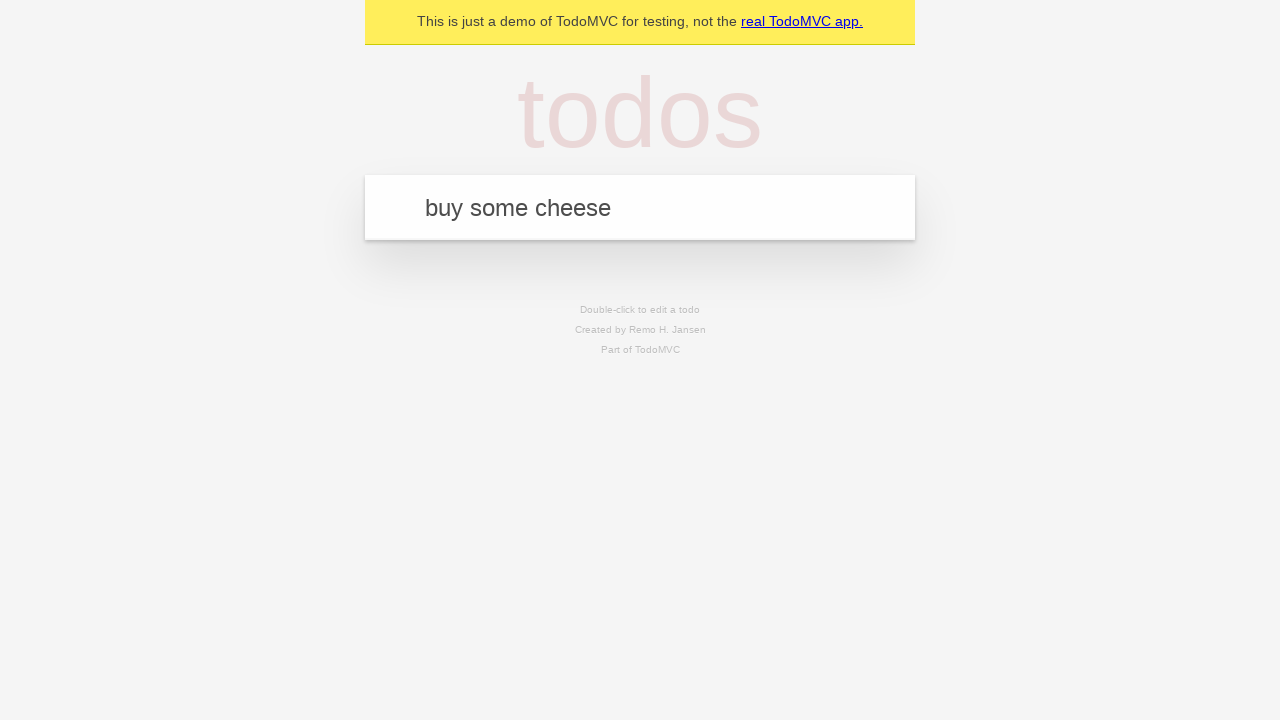

Pressed Enter to create first todo item on internal:attr=[placeholder="What needs to be done?"i]
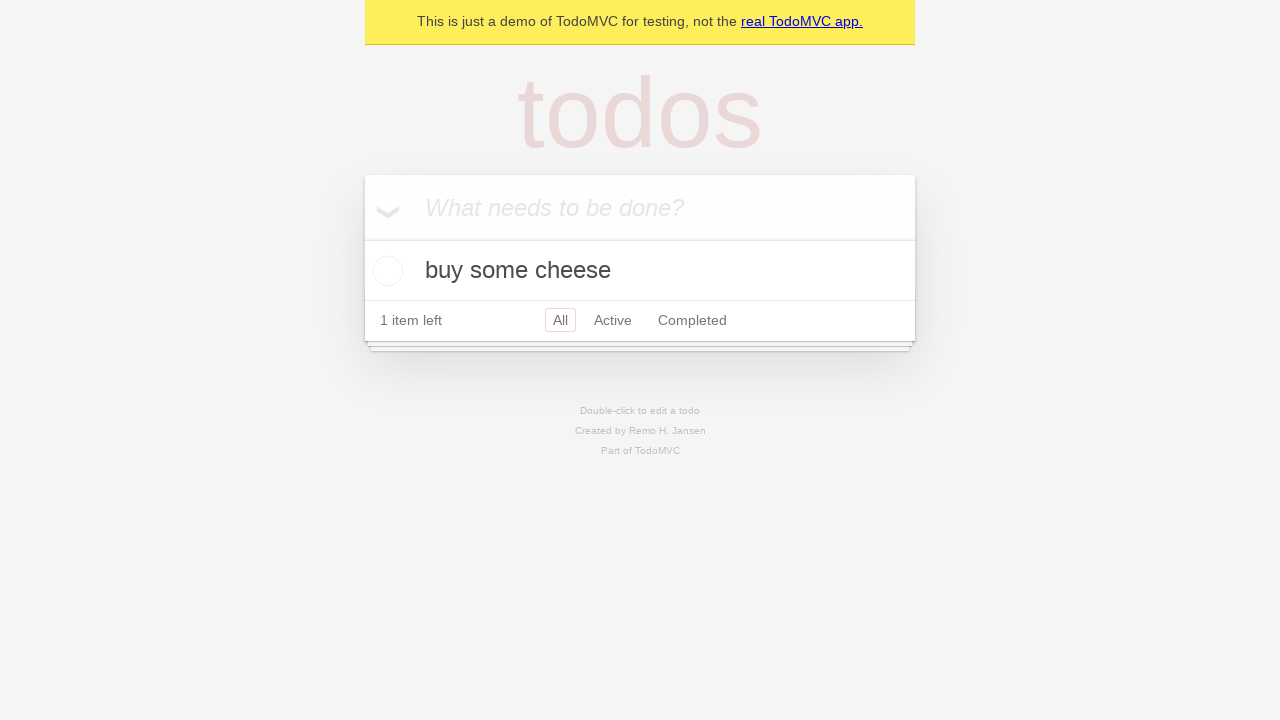

Filled todo input with 'feed the cat' on internal:attr=[placeholder="What needs to be done?"i]
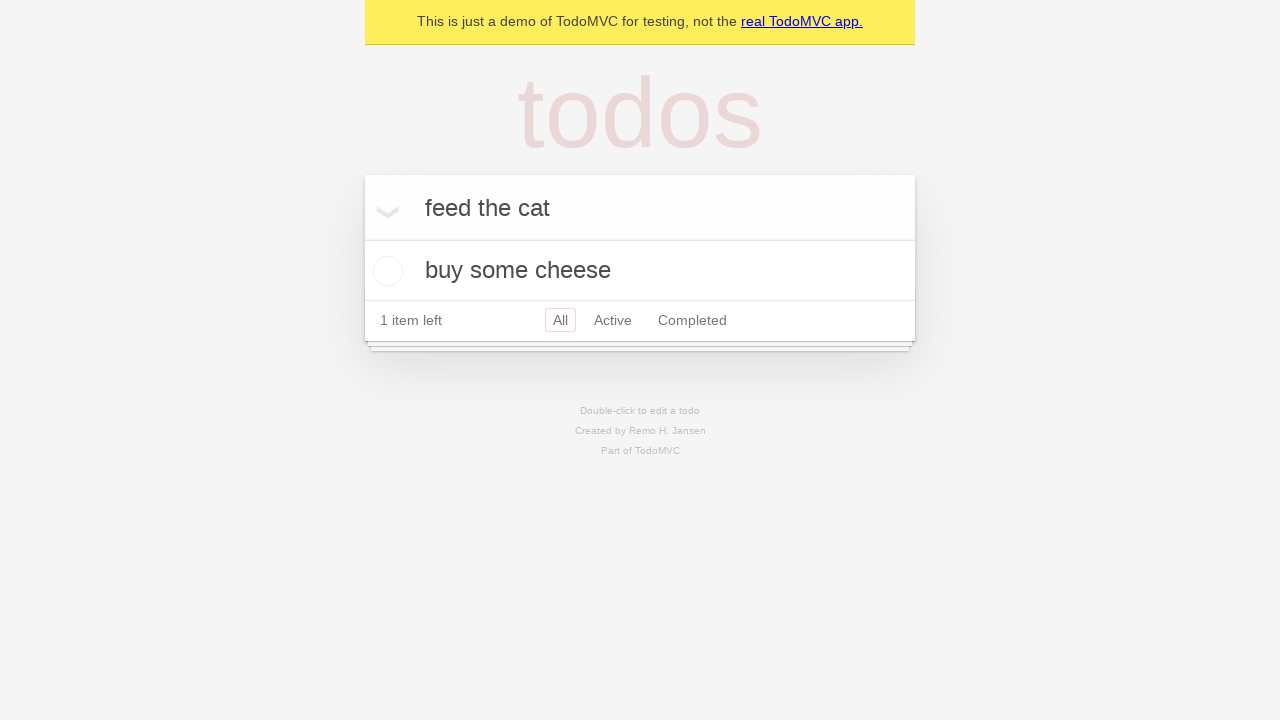

Pressed Enter to create second todo item on internal:attr=[placeholder="What needs to be done?"i]
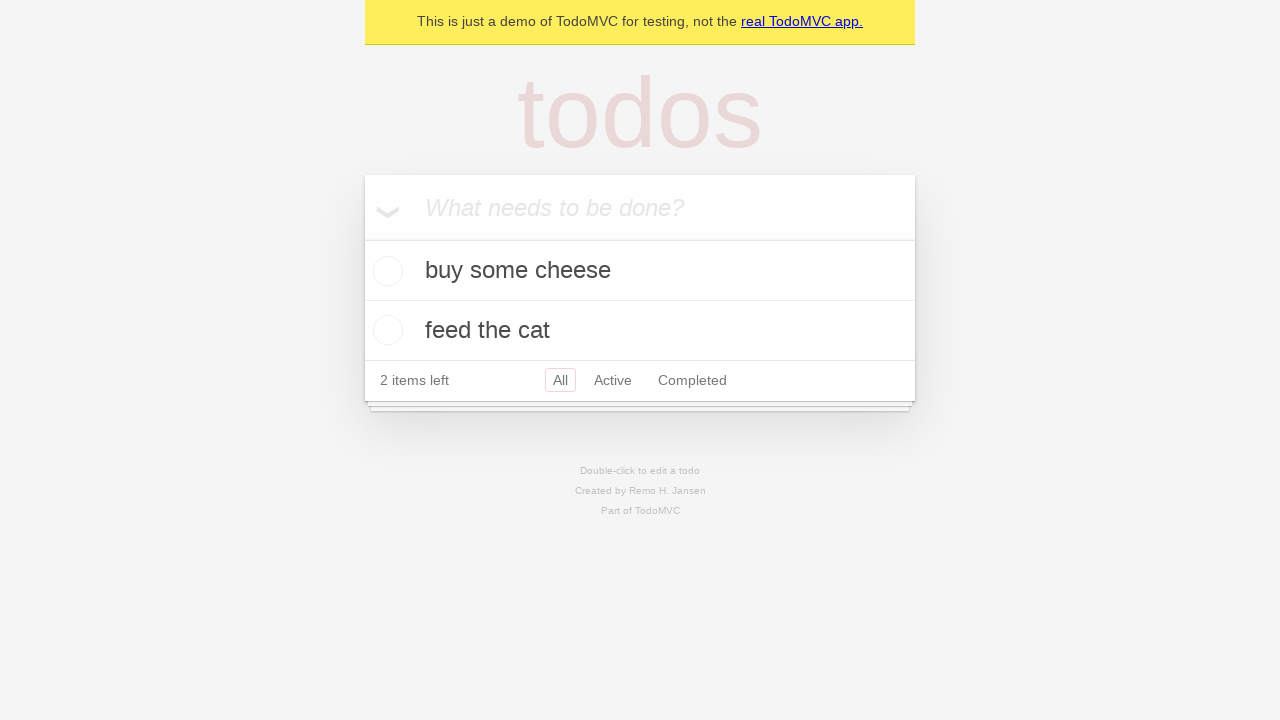

Filled todo input with 'book a doctors appointment' on internal:attr=[placeholder="What needs to be done?"i]
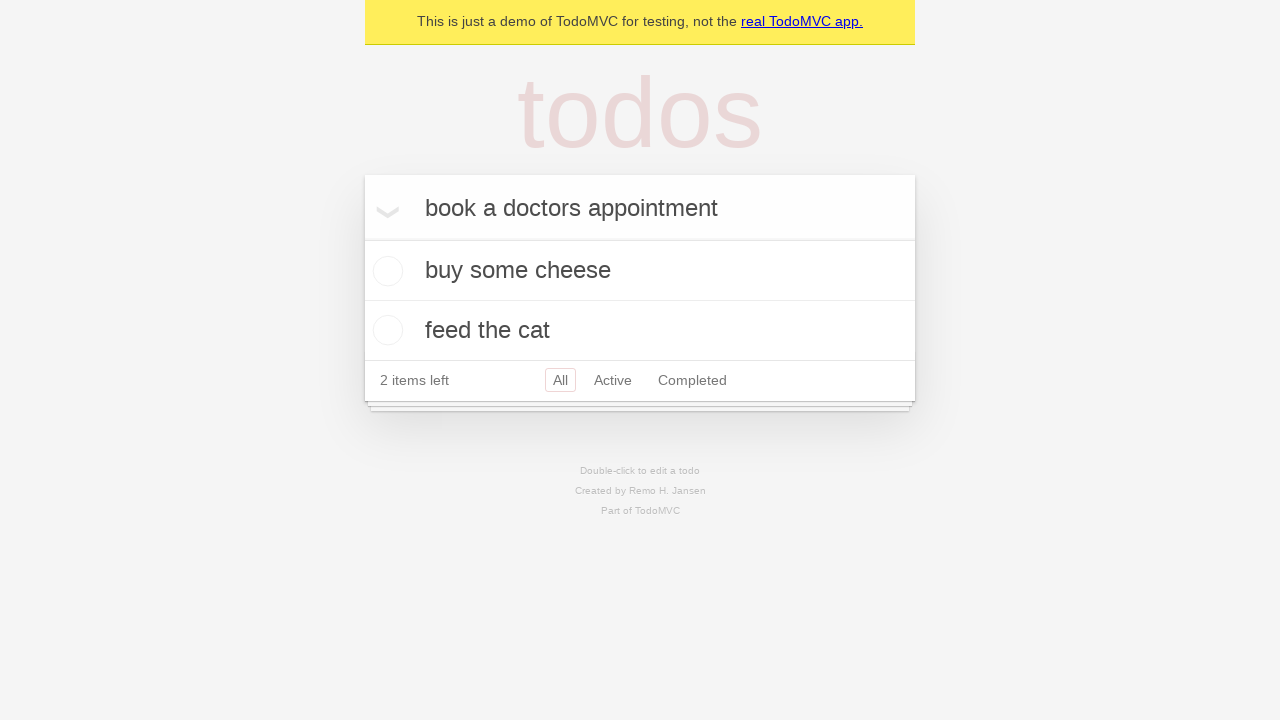

Pressed Enter to create third todo item on internal:attr=[placeholder="What needs to be done?"i]
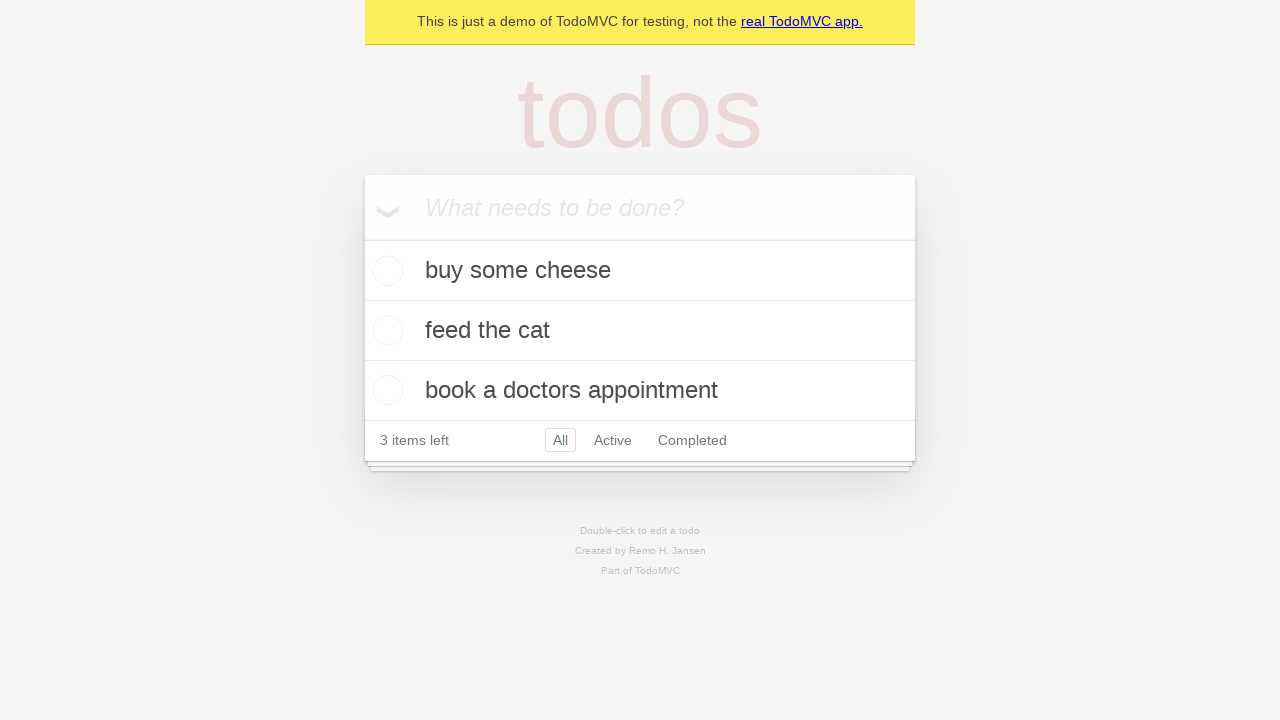

Checked 'Mark all as complete' checkbox to complete all items at (362, 238) on internal:label="Mark all as complete"i
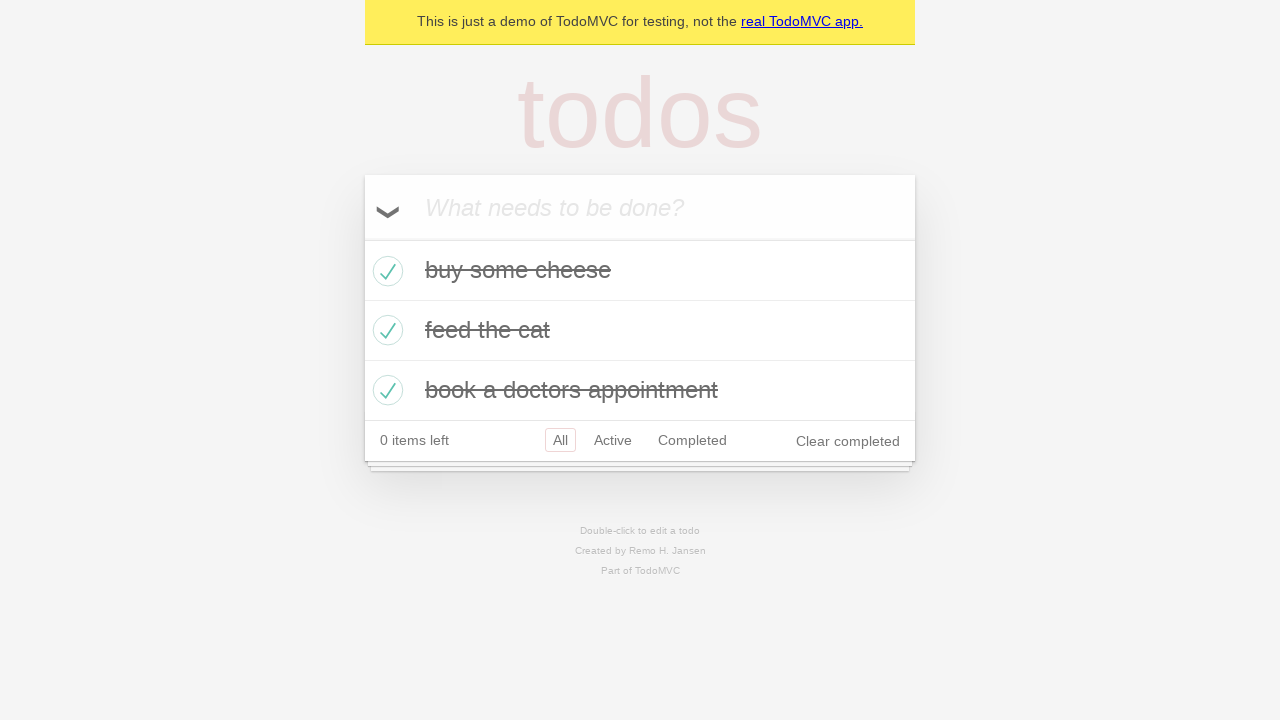

Unchecked first todo item checkbox at (385, 271) on internal:testid=[data-testid="todo-item"s] >> nth=0 >> internal:role=checkbox
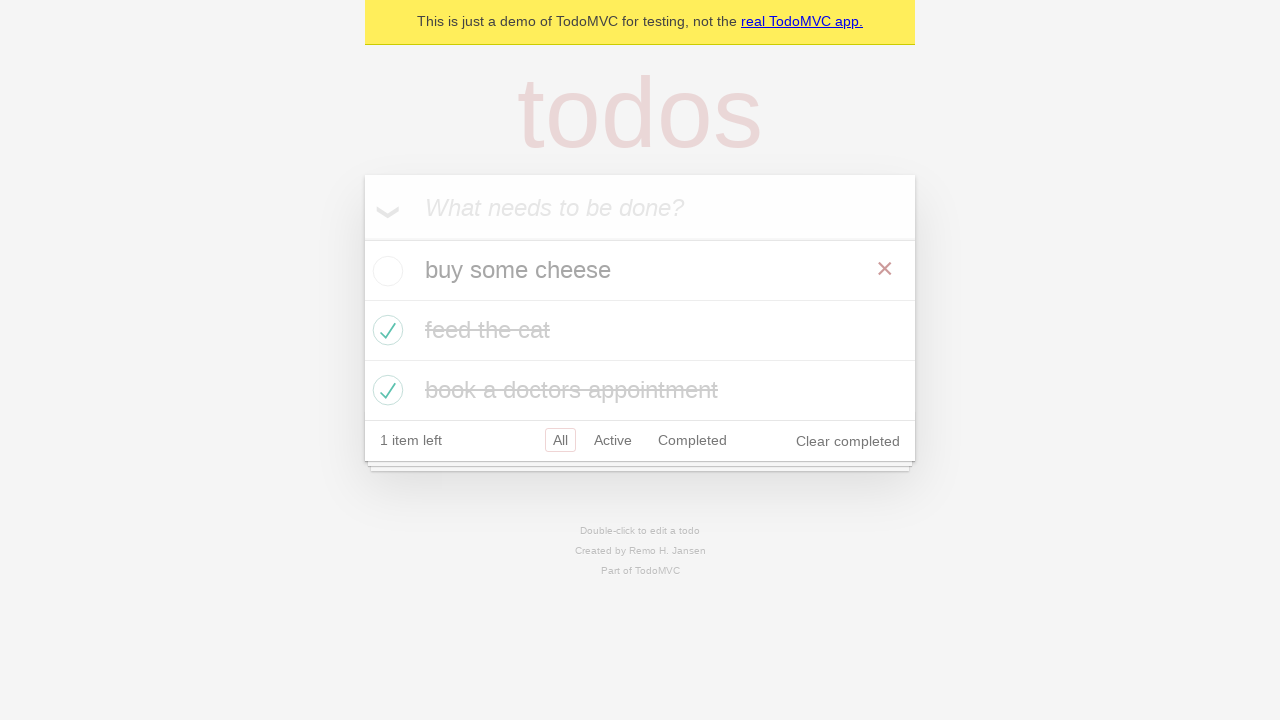

Checked first todo item checkbox again at (385, 271) on internal:testid=[data-testid="todo-item"s] >> nth=0 >> internal:role=checkbox
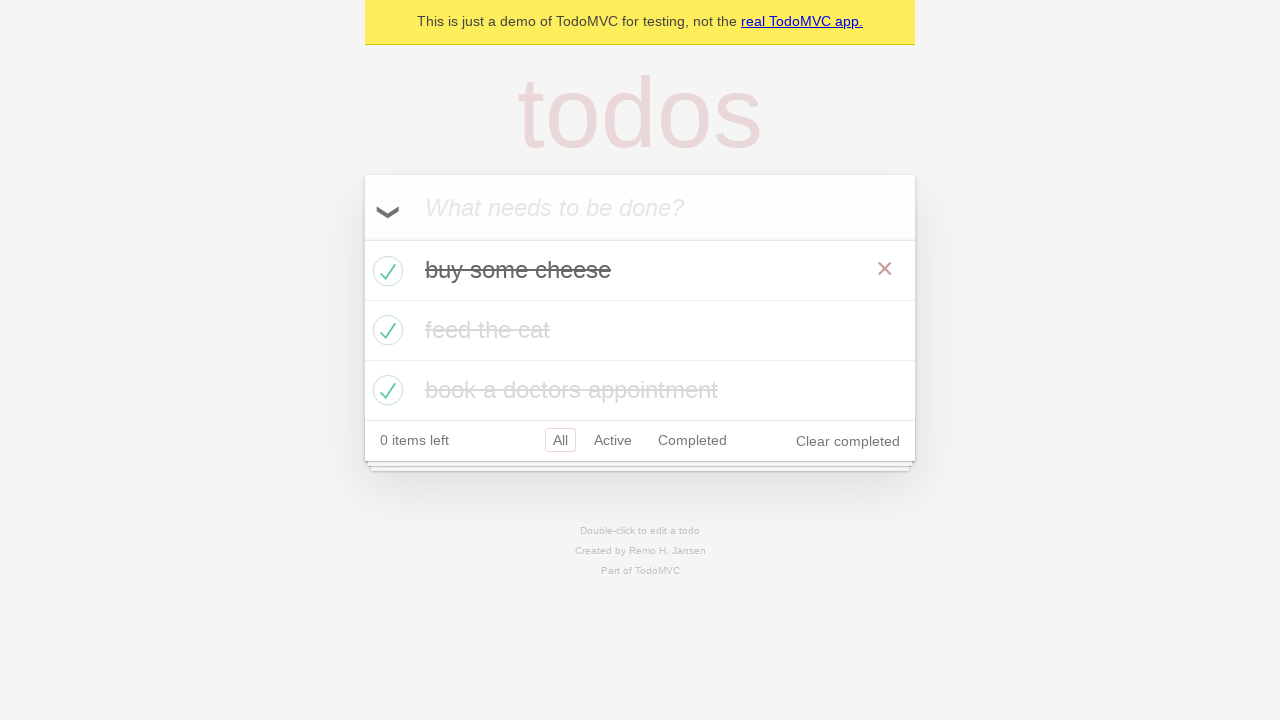

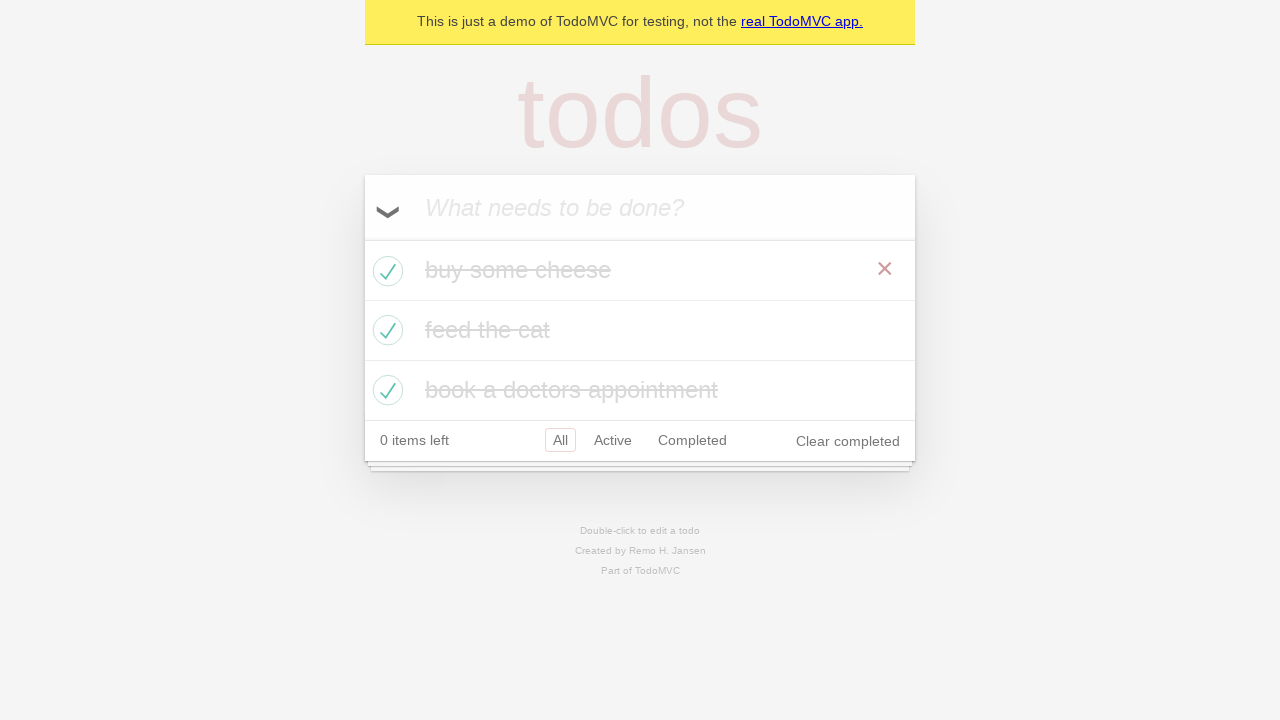